Tests text input field by entering a username value

Starting URL: https://www.selenium.dev/selenium/web/web-form.html

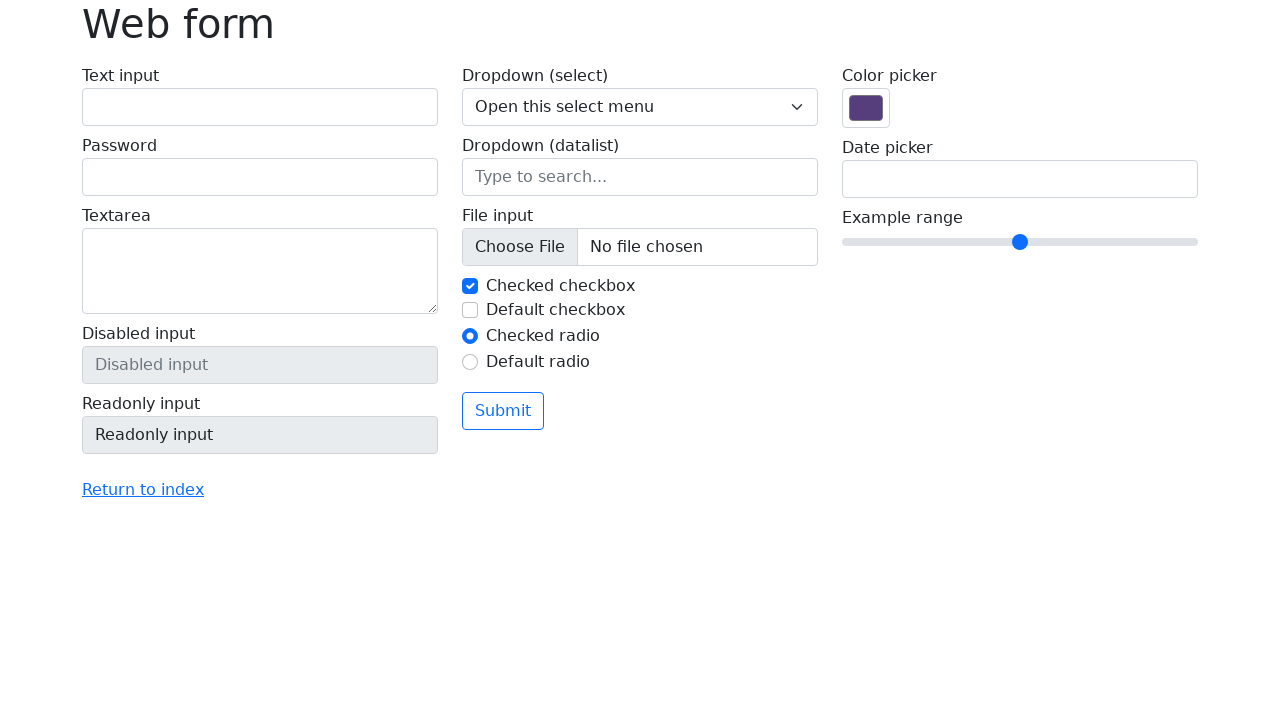

Filled text input field with username 'johndoe_9182' on [name='my-text']
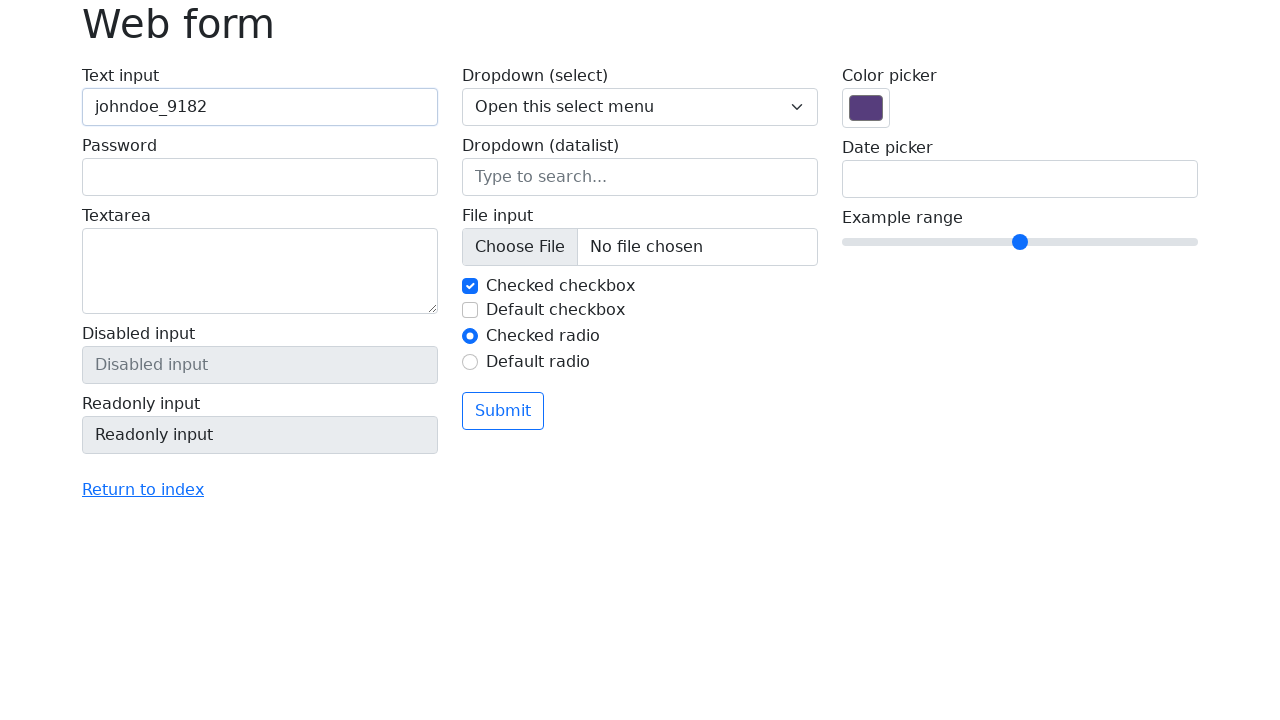

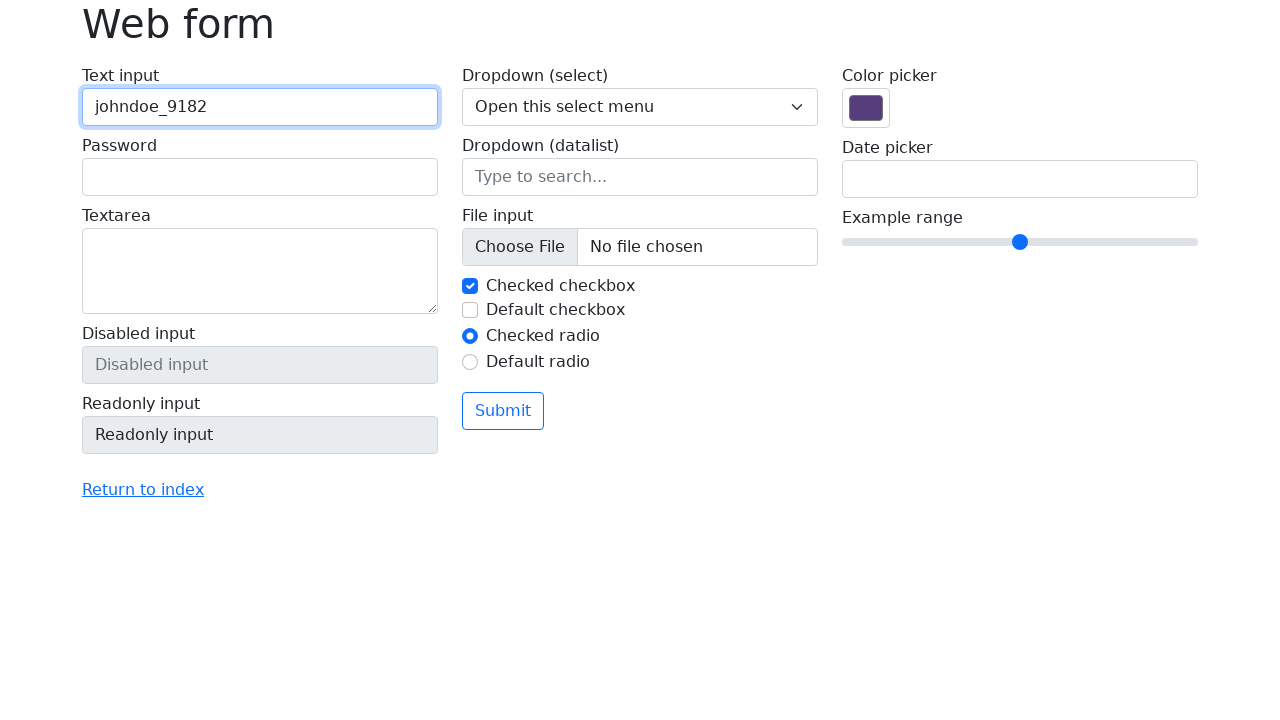